Tests keyboard actions on a text comparison website by performing select all (Ctrl+A), copy (Ctrl+C), tab to next field, and paste (Ctrl+V) operations, followed by Ctrl+Shift+A combinations.

Starting URL: https://text-compare.com/

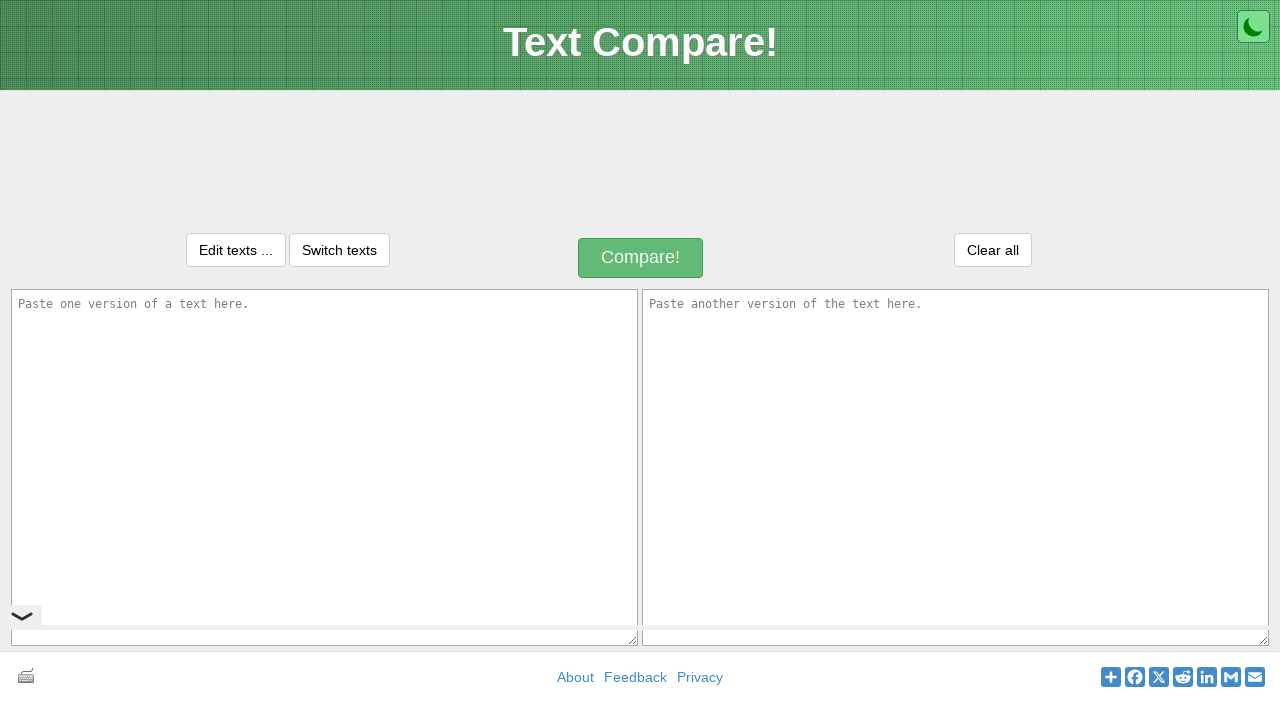

Pressed Ctrl+A to select all text
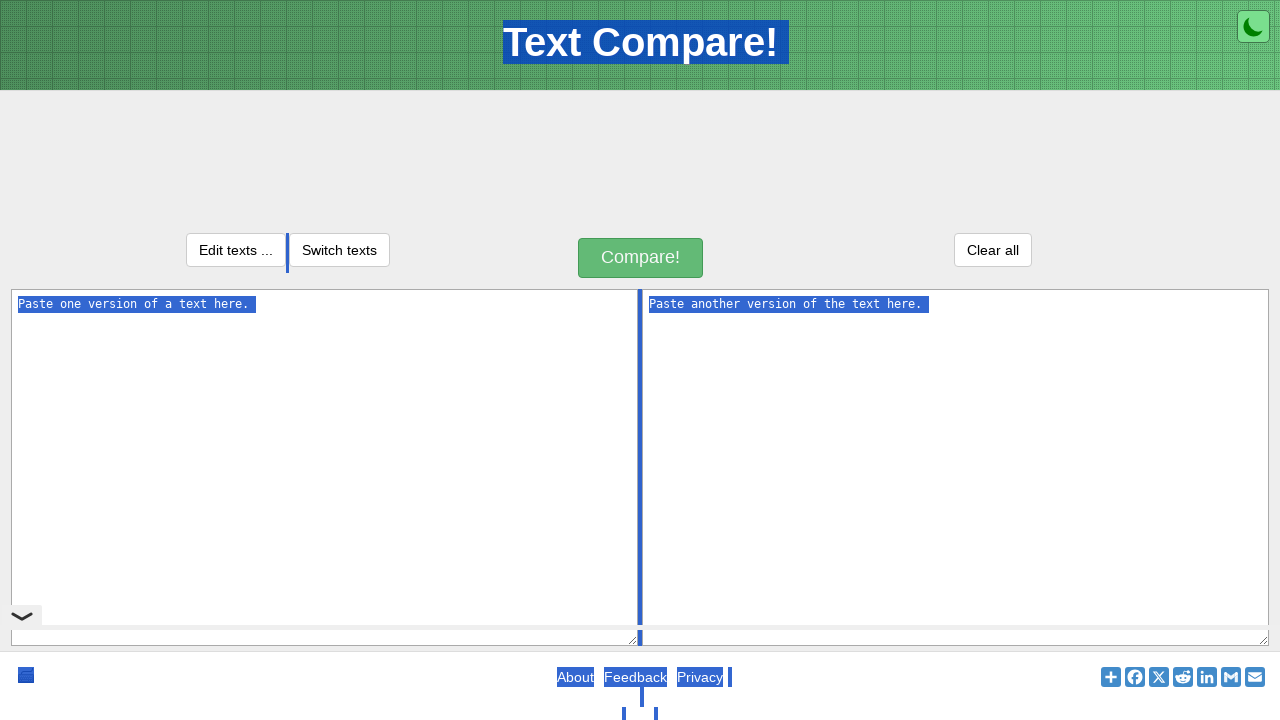

Pressed Ctrl+C to copy selected text
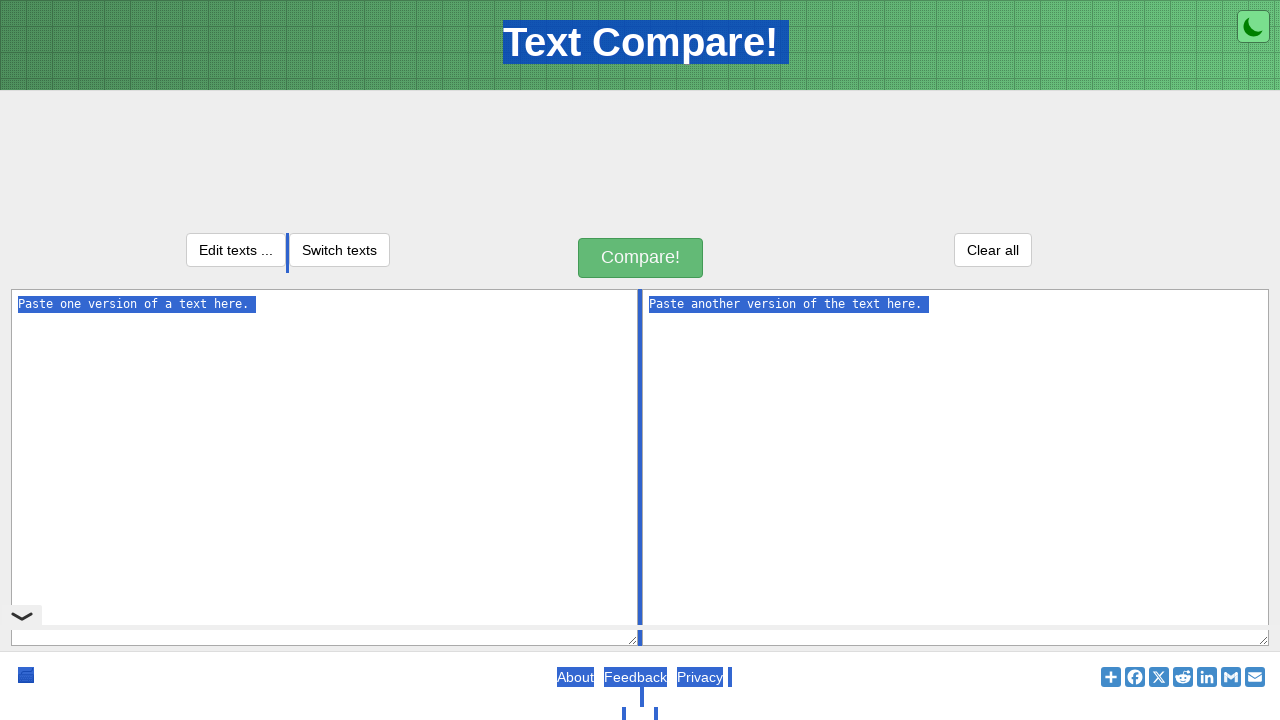

Pressed Tab to move to next field
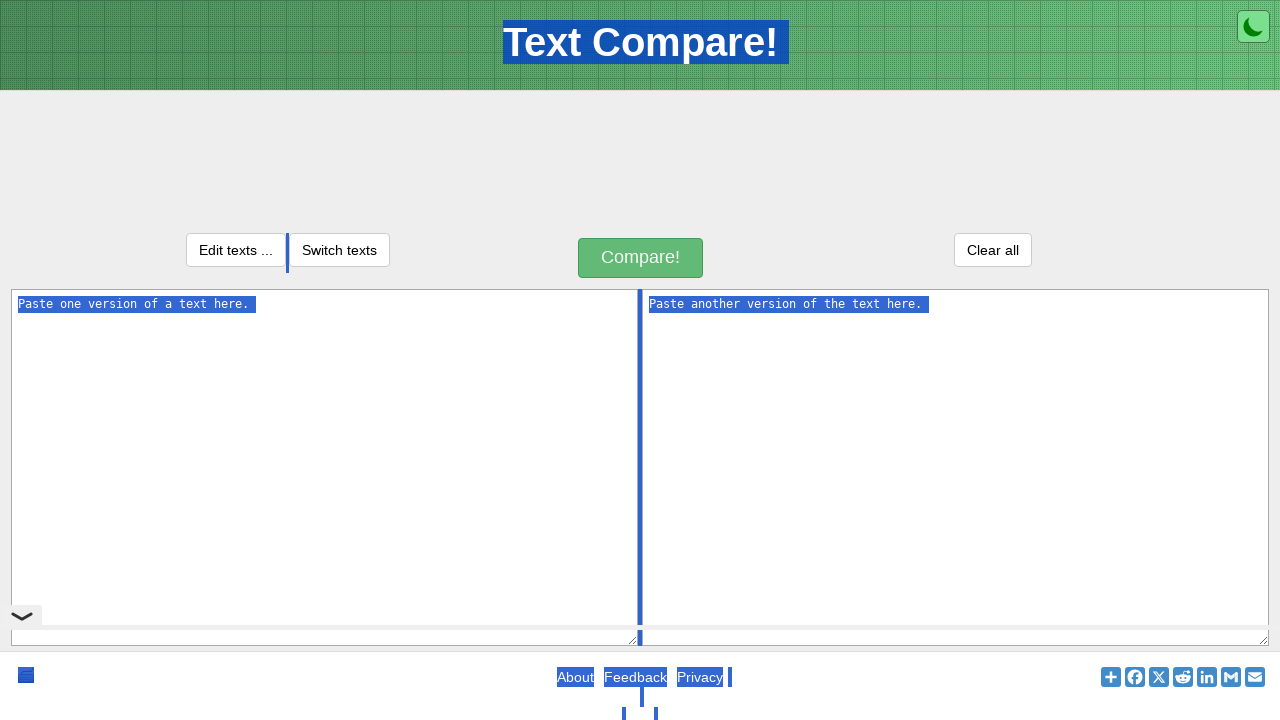

Pressed Ctrl+V to paste text into next field
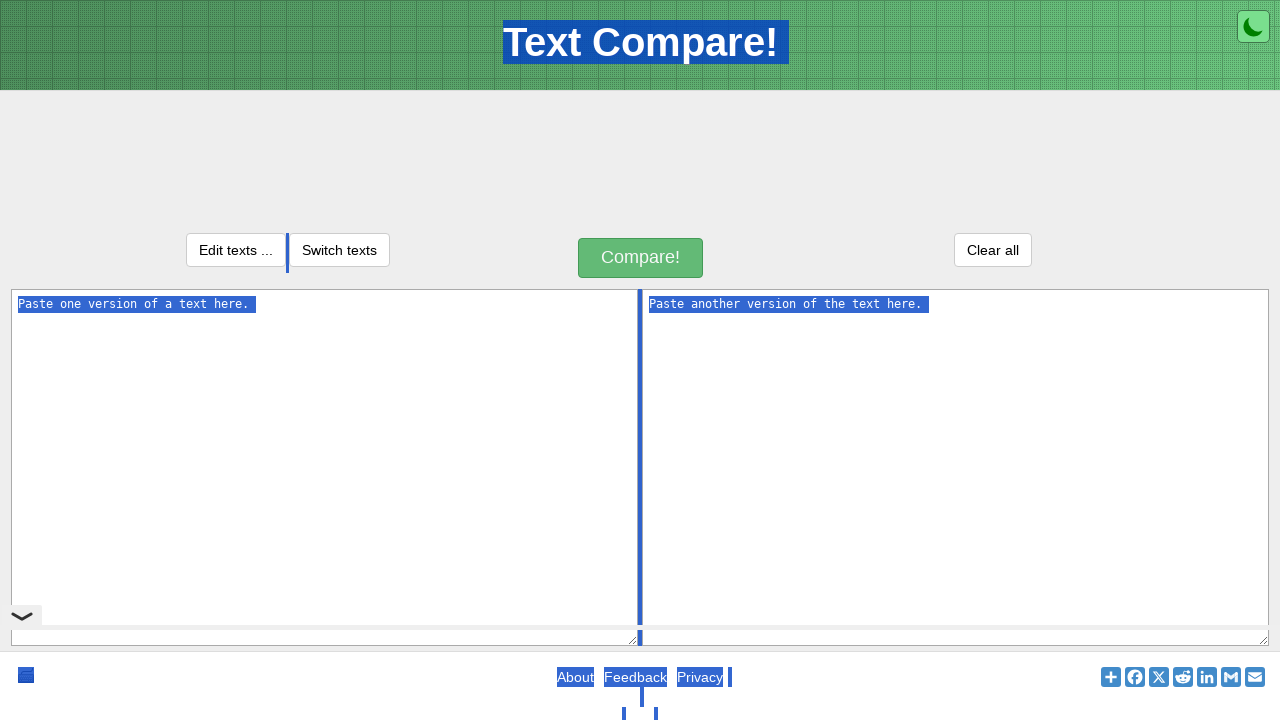

Pressed Ctrl+Shift+A combination
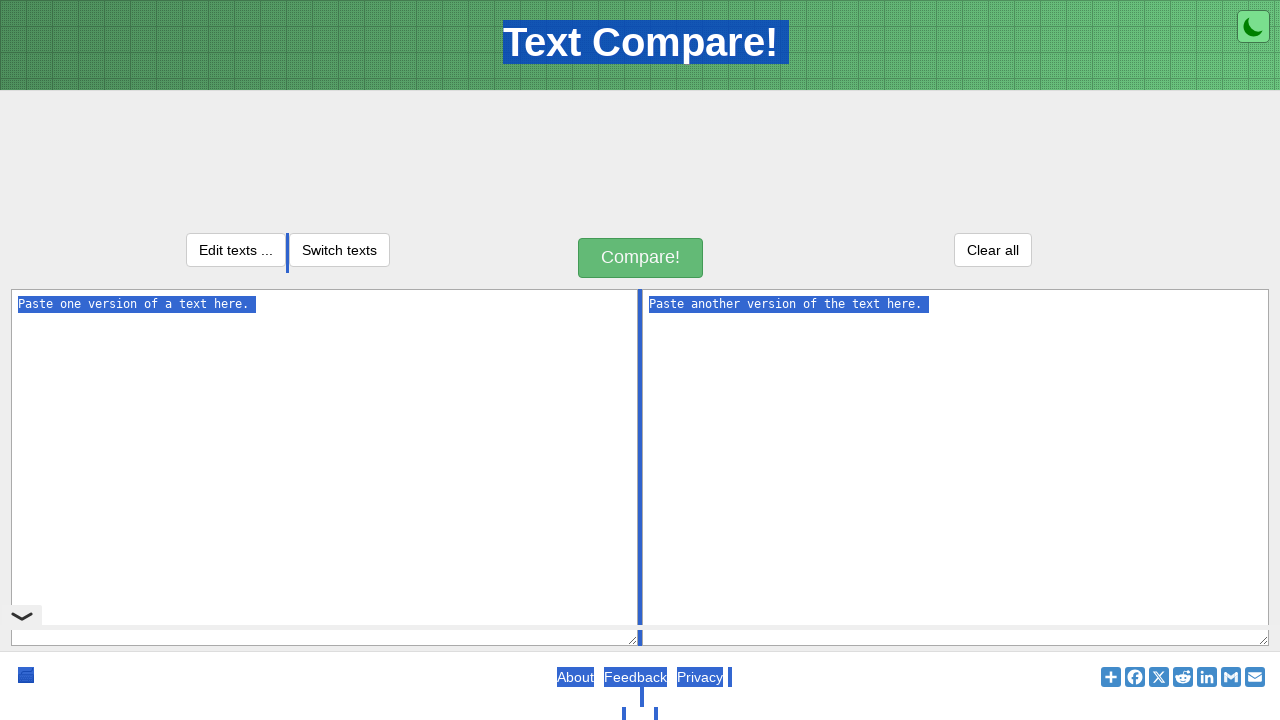

Pressed Ctrl+Shift+A combination again
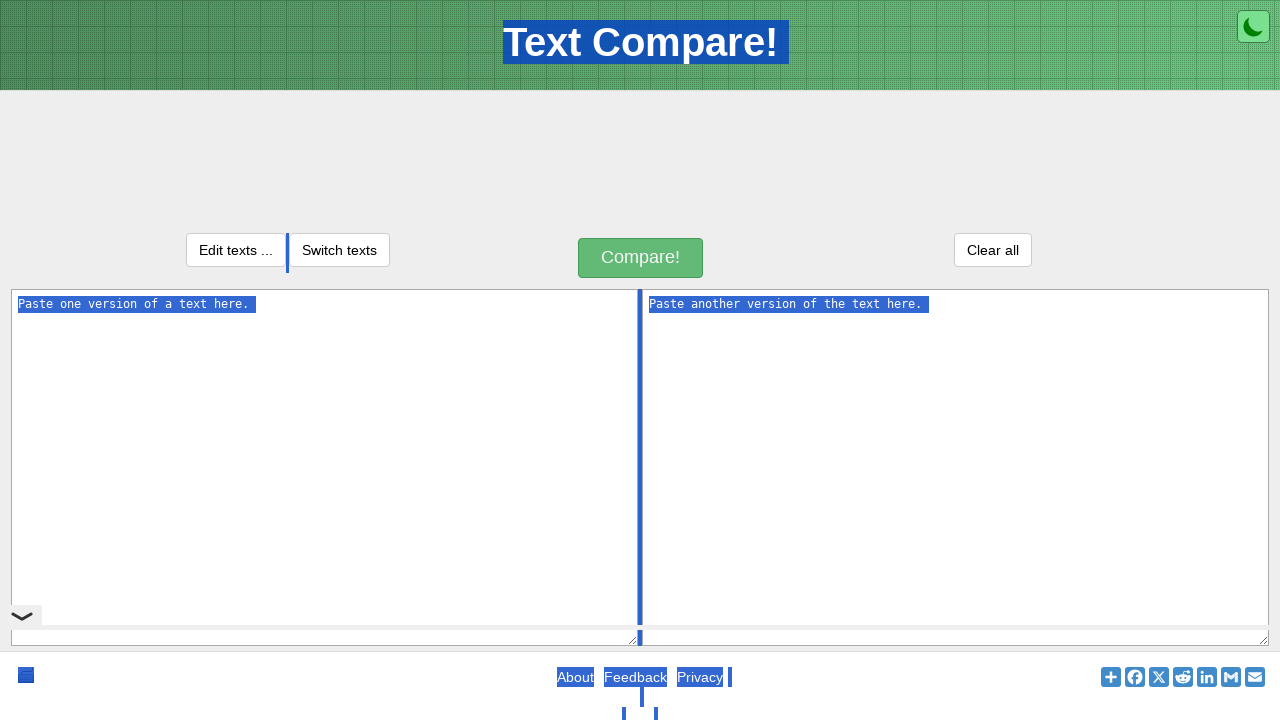

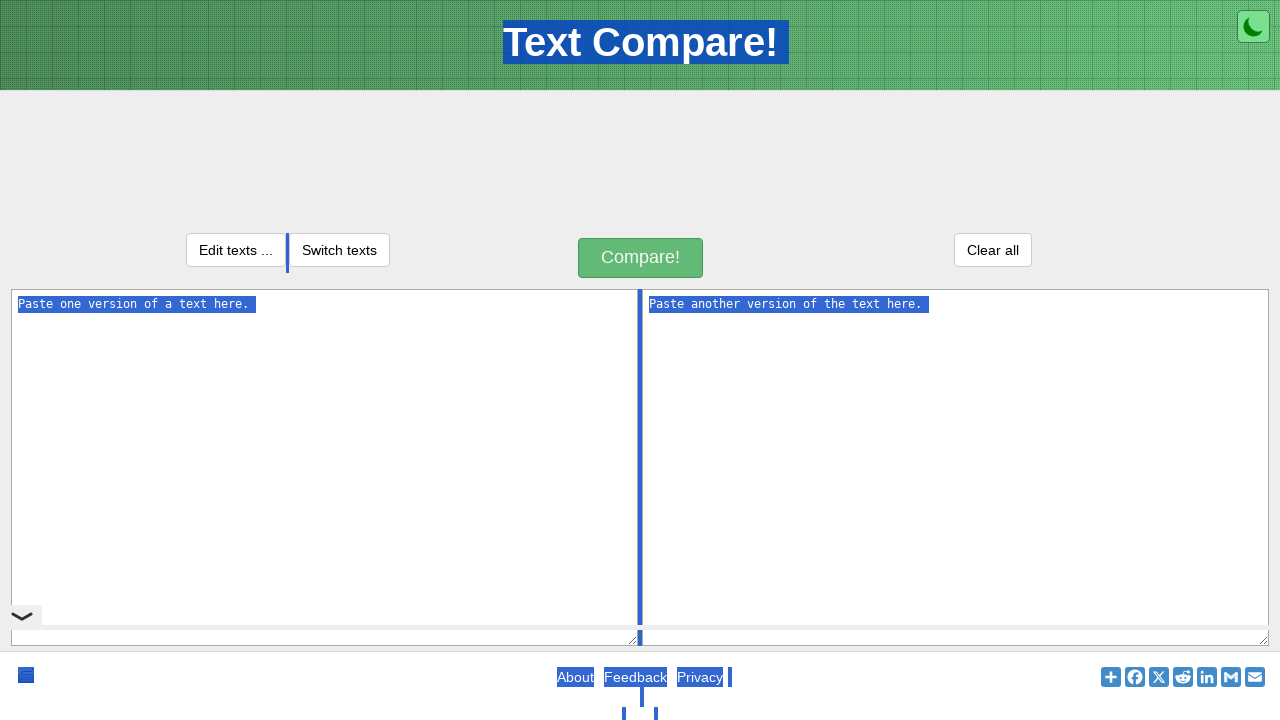